Tests the Shifting Content functionality by navigating through menu elements and verifying menu items are displayed

Starting URL: https://the-internet.herokuapp.com/

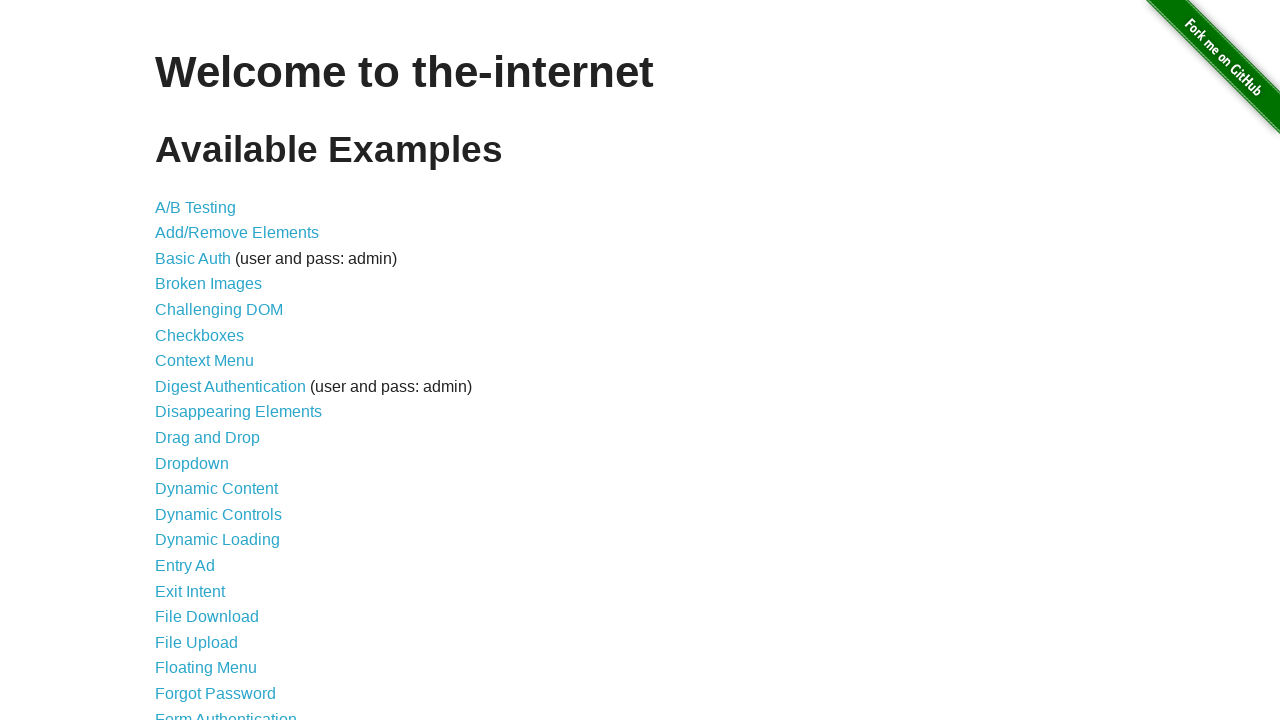

Clicked on Shifting Content link at (212, 523) on a:text("Shifting Content")
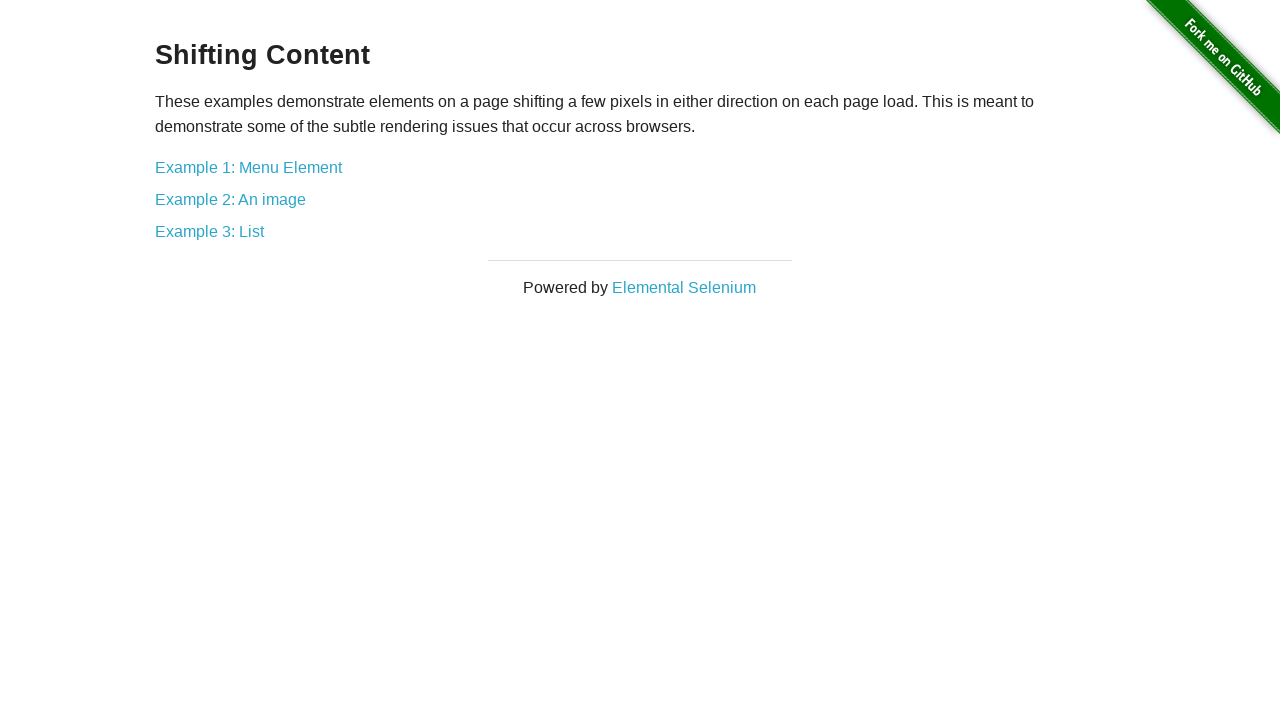

Clicked on Example 1: Menu Element link at (248, 167) on a:text("Example 1: Menu Element")
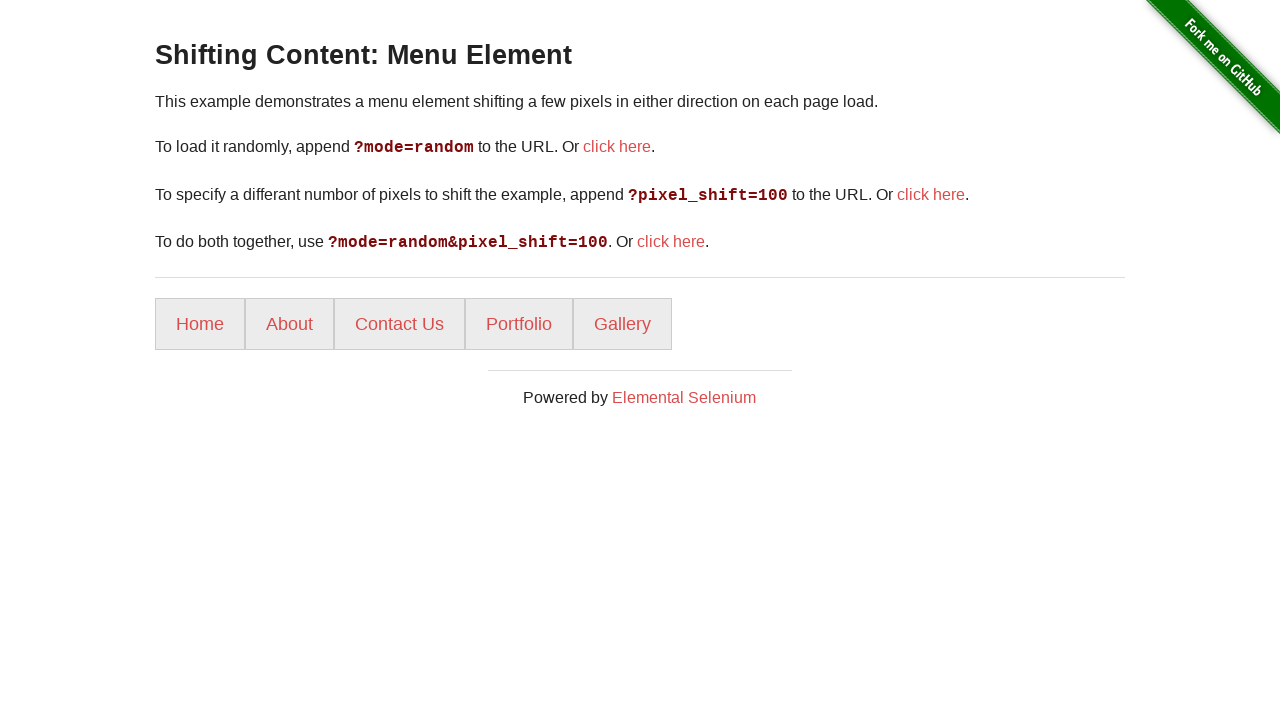

Menu items loaded and visible
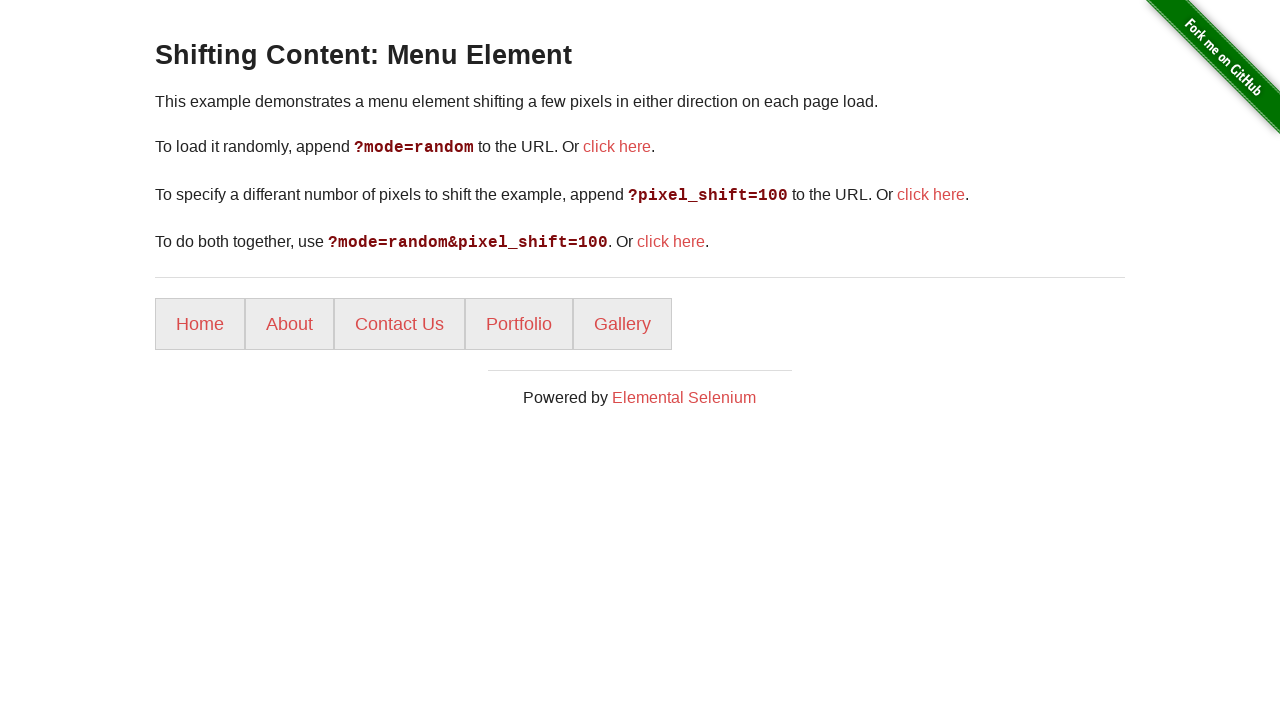

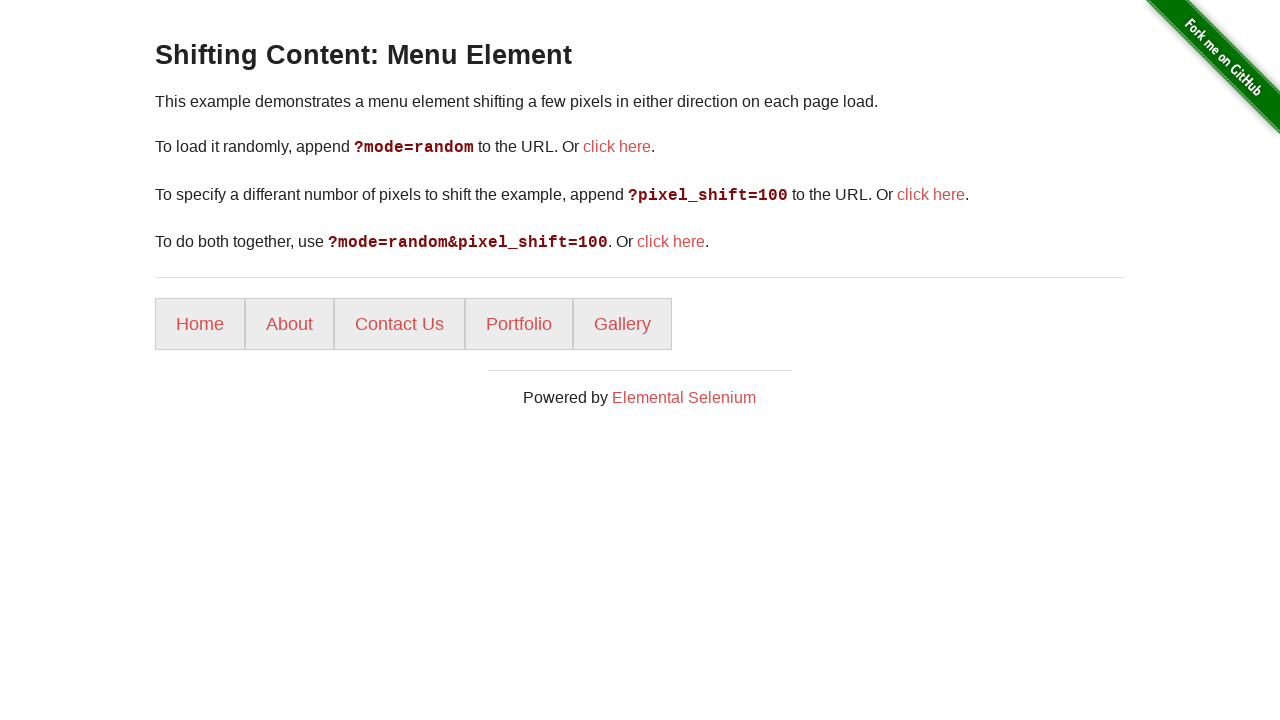